Tests input field functionality by entering a number, clearing the field, and entering another number

Starting URL: https://the-internet.herokuapp.com/inputs

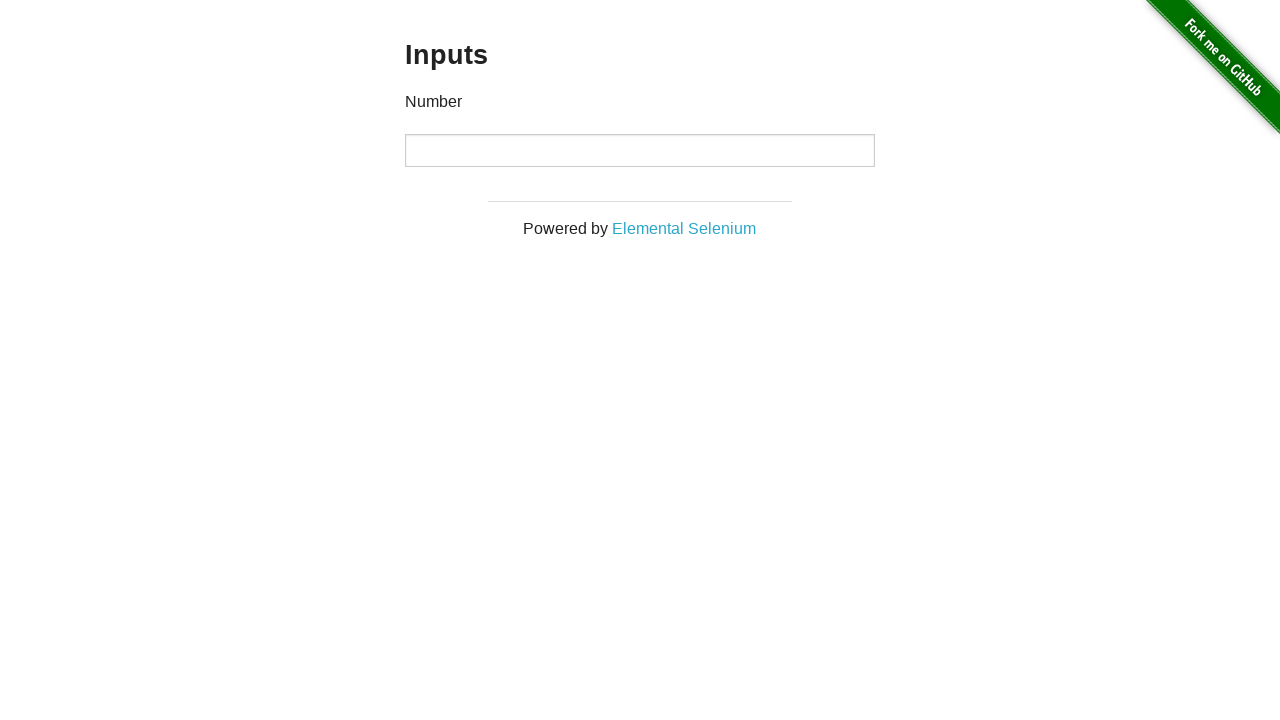

Entered first number '1000' into input field on input
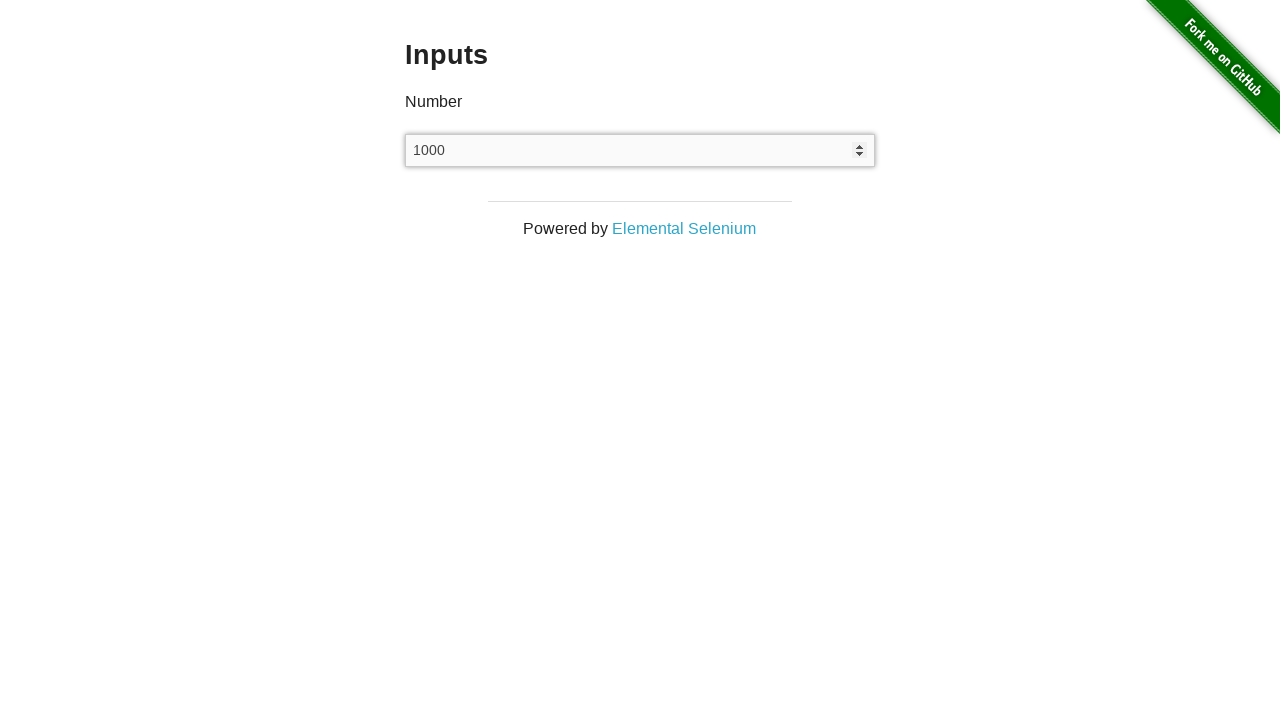

Cleared the input field on input
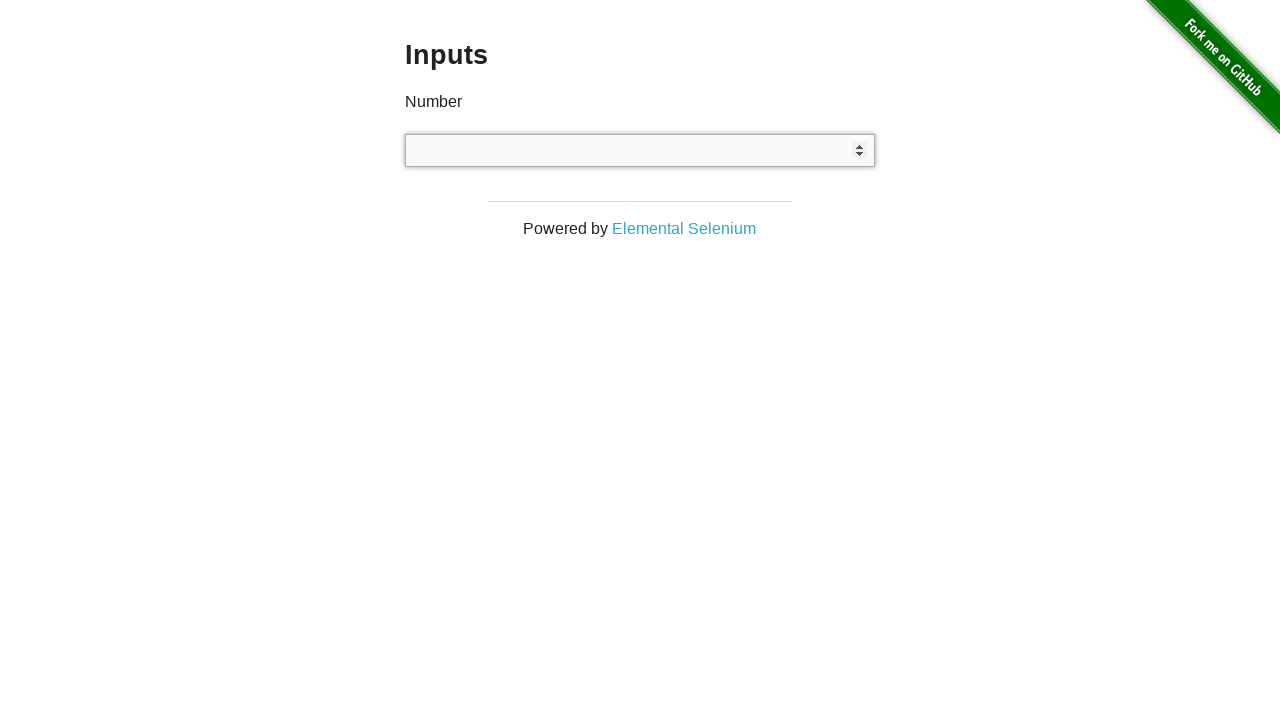

Entered second number '999' into input field on input
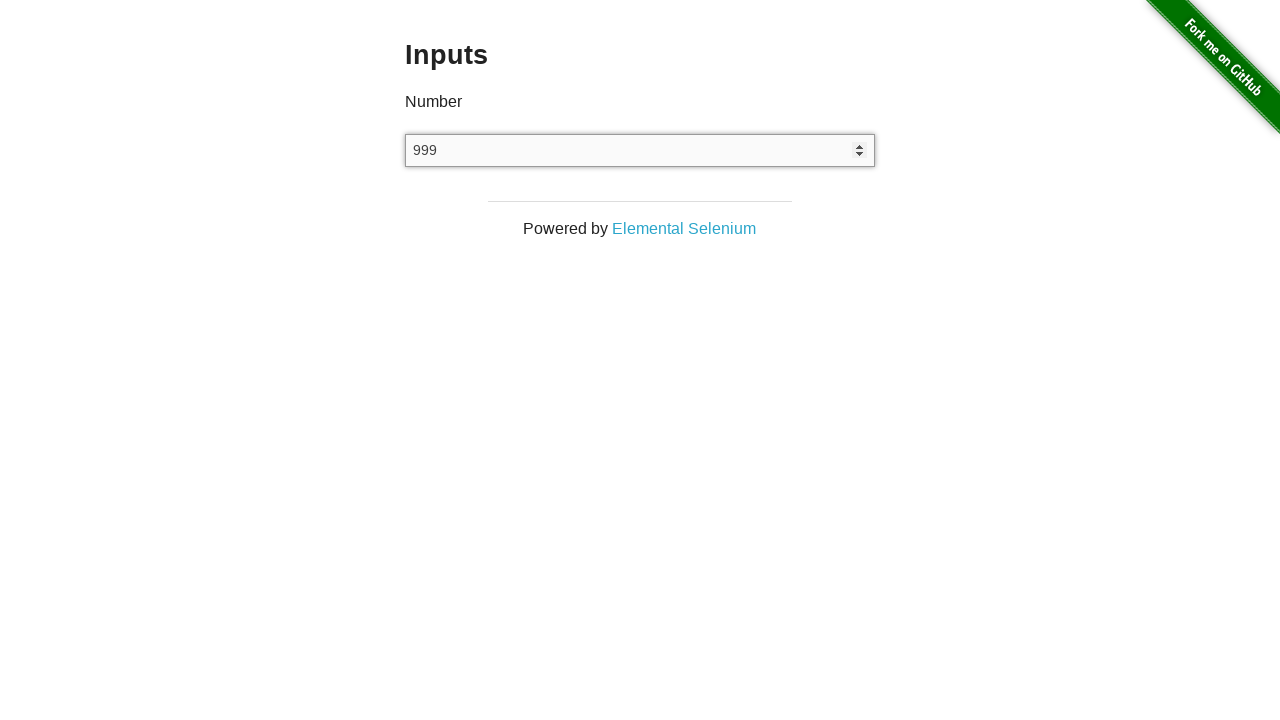

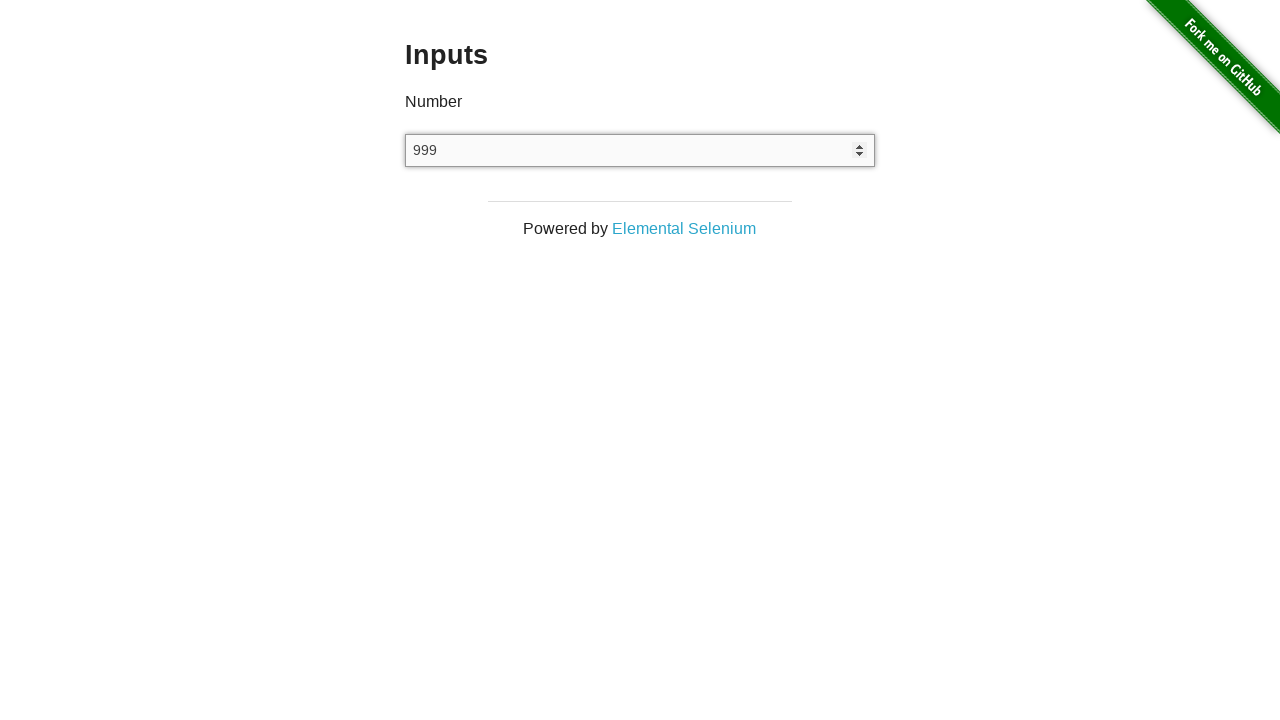